Navigates to the PHP Travels login page and verifies that the submit button is present on the page

Starting URL: https://www.phptravels.net/login

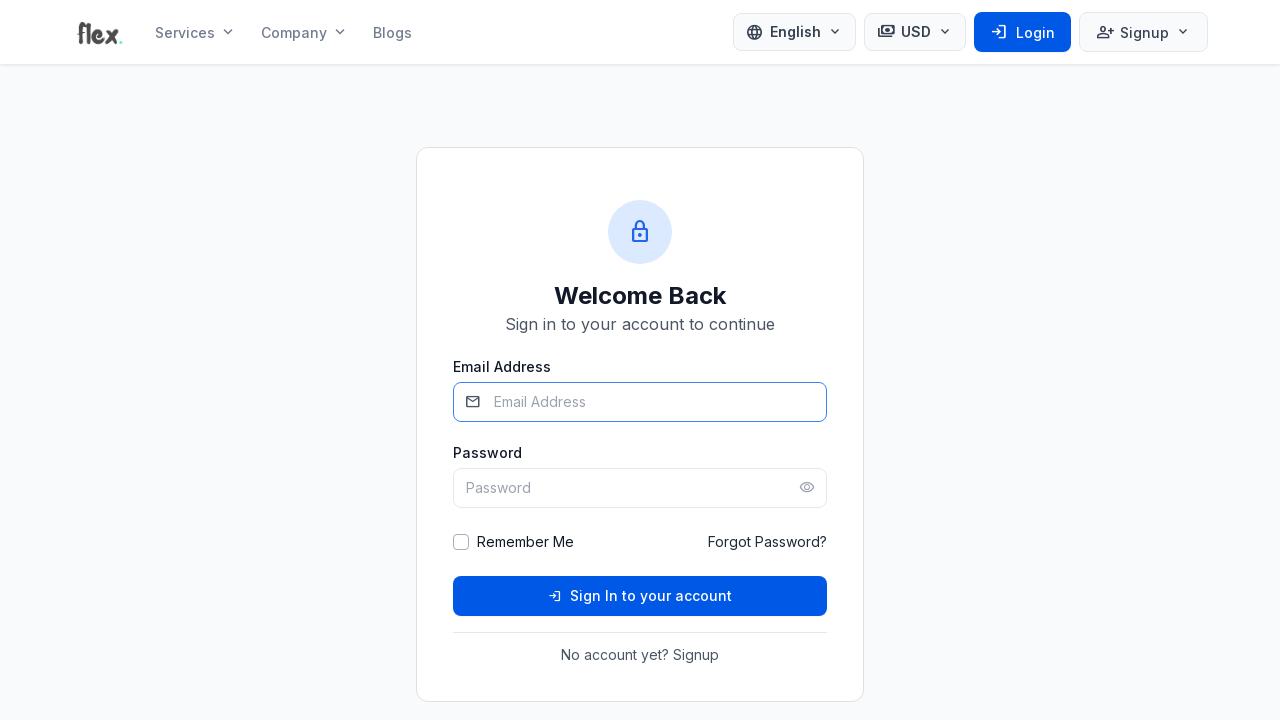

Navigated to PHP Travels login page
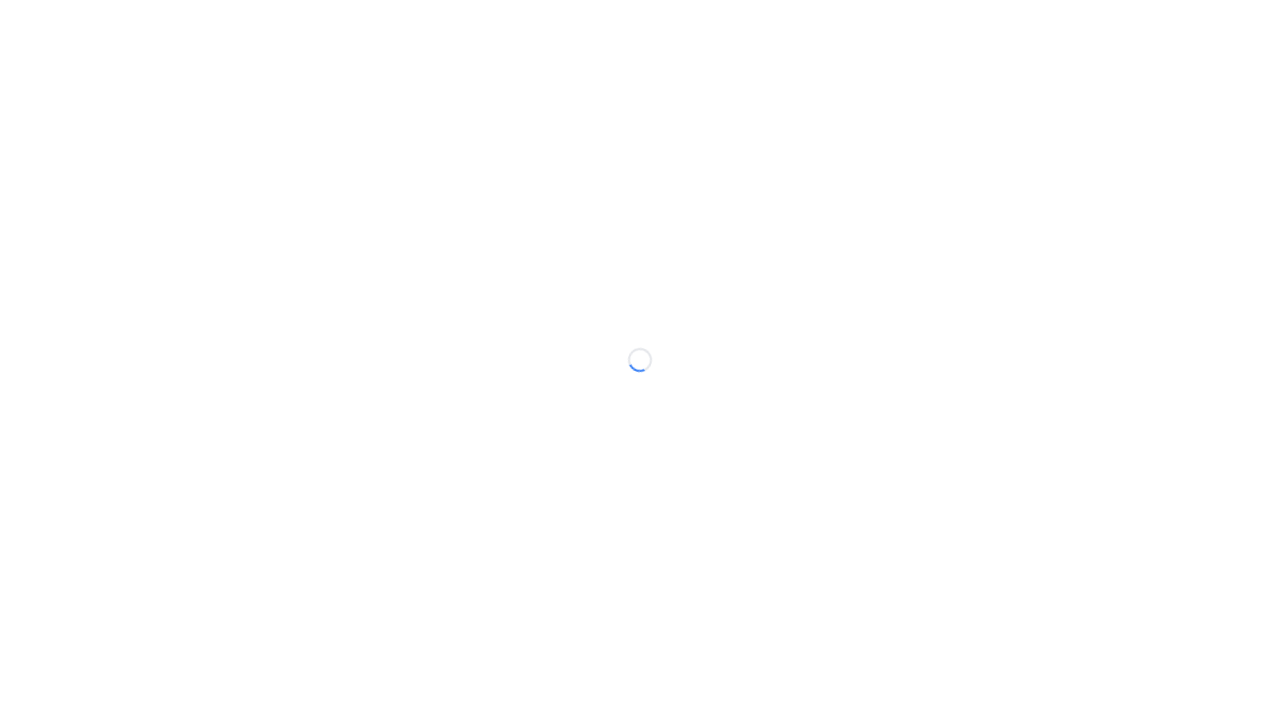

Submit button is present on the login page
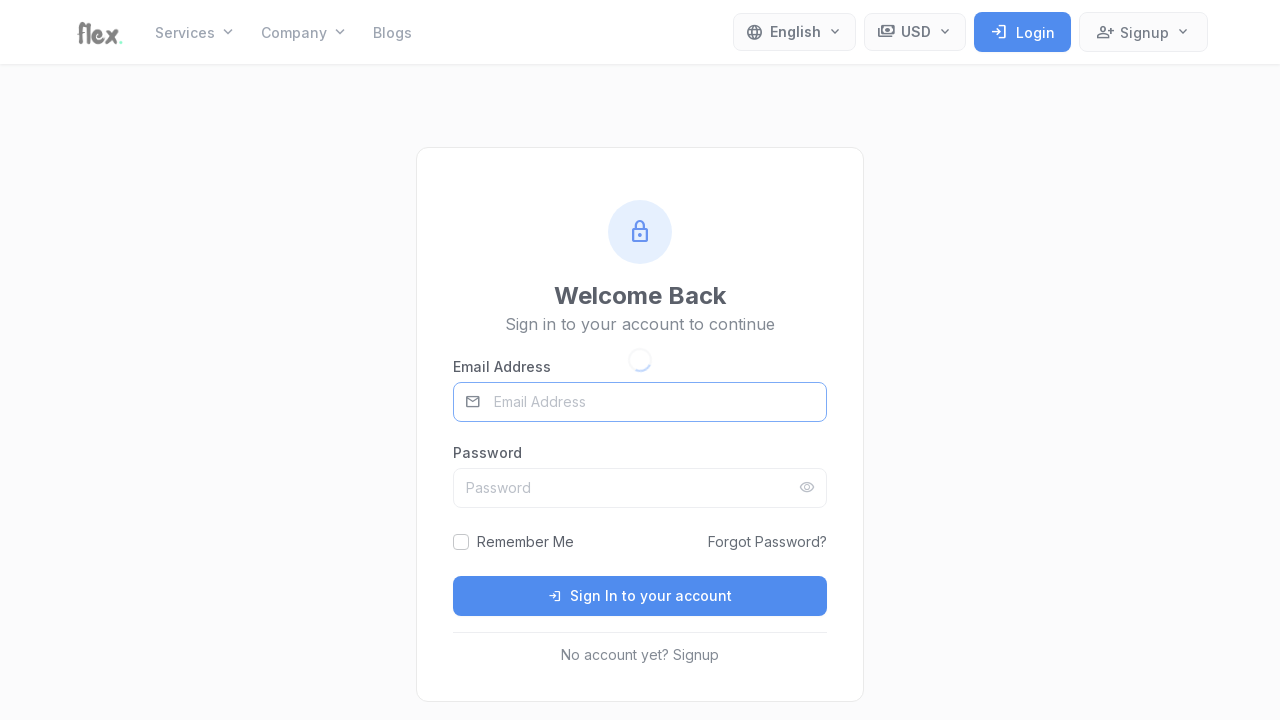

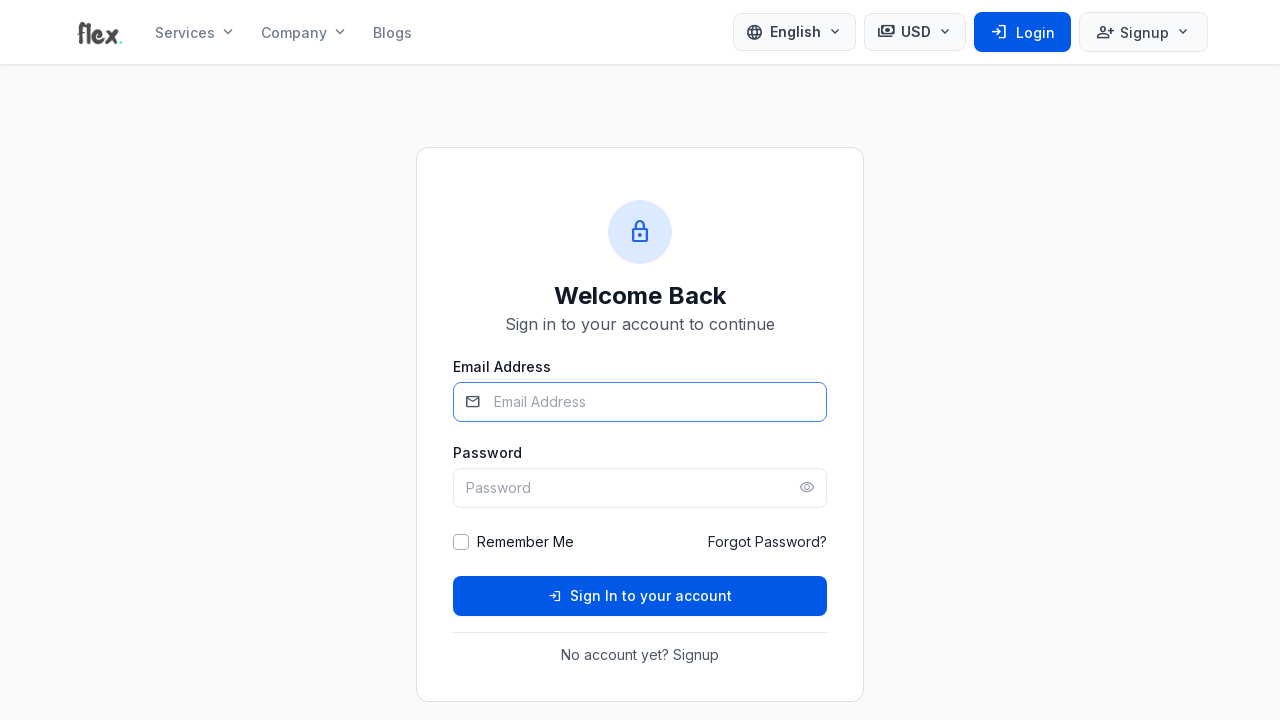